Tests editing a todo item by double-clicking, entering new text, and pressing Enter

Starting URL: https://demo.playwright.dev/todomvc

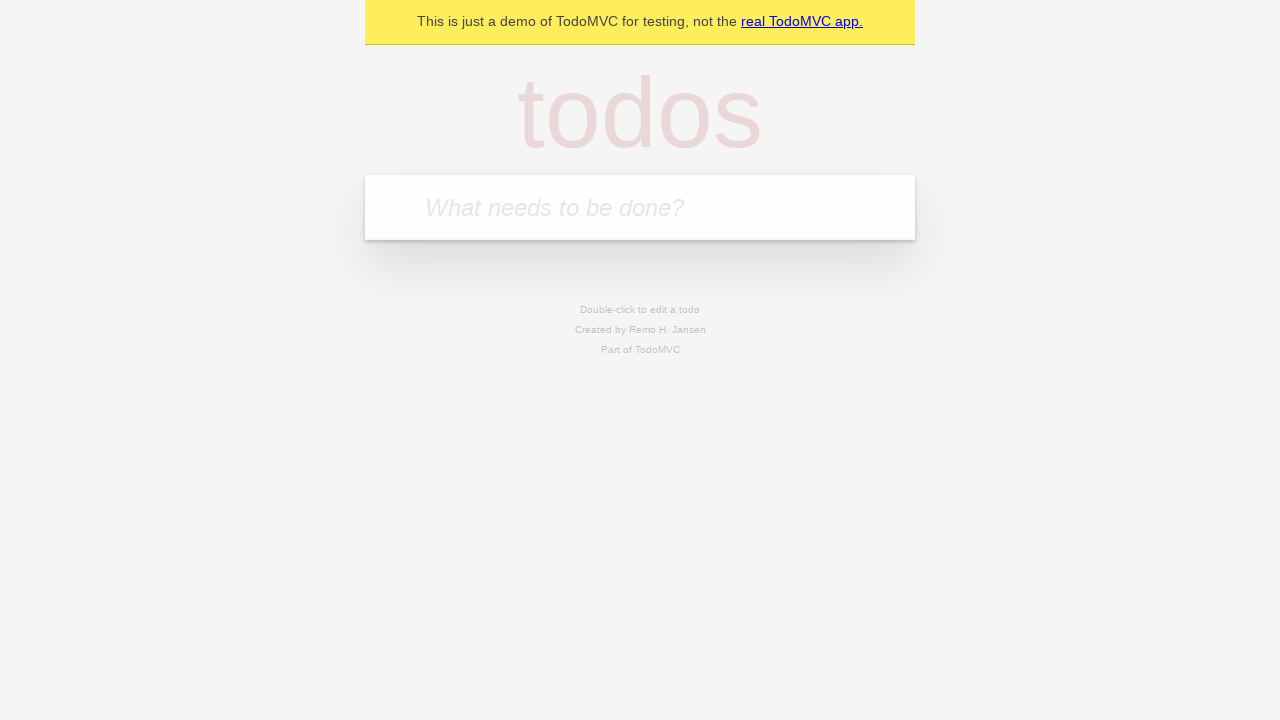

Filled todo input with 'buy some cheese' on internal:attr=[placeholder="What needs to be done?"i]
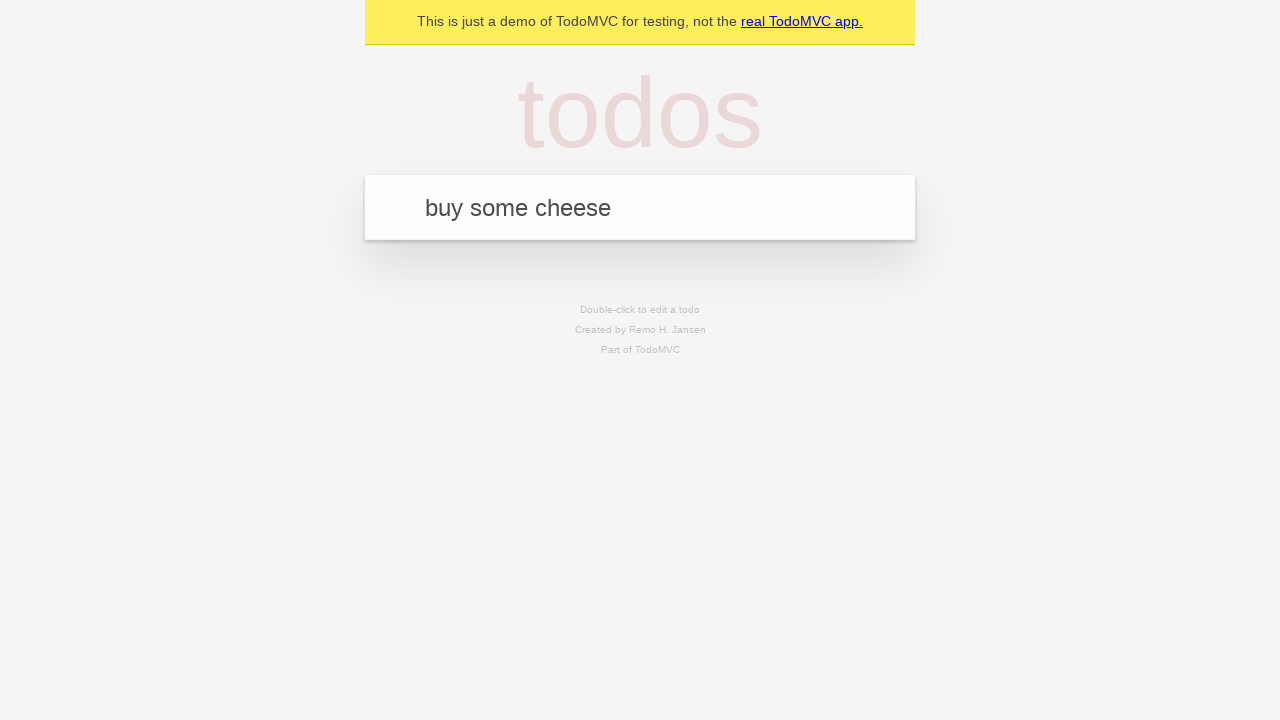

Pressed Enter to create todo item 'buy some cheese' on internal:attr=[placeholder="What needs to be done?"i]
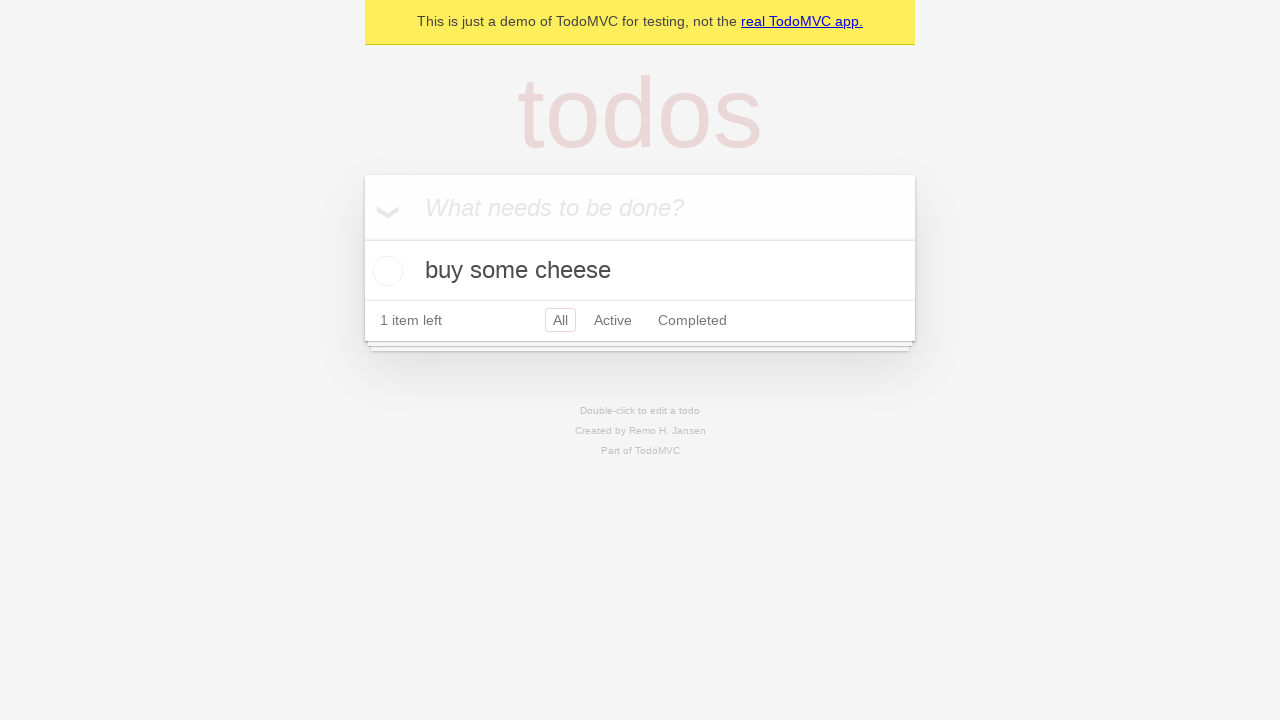

Filled todo input with 'feed the cat' on internal:attr=[placeholder="What needs to be done?"i]
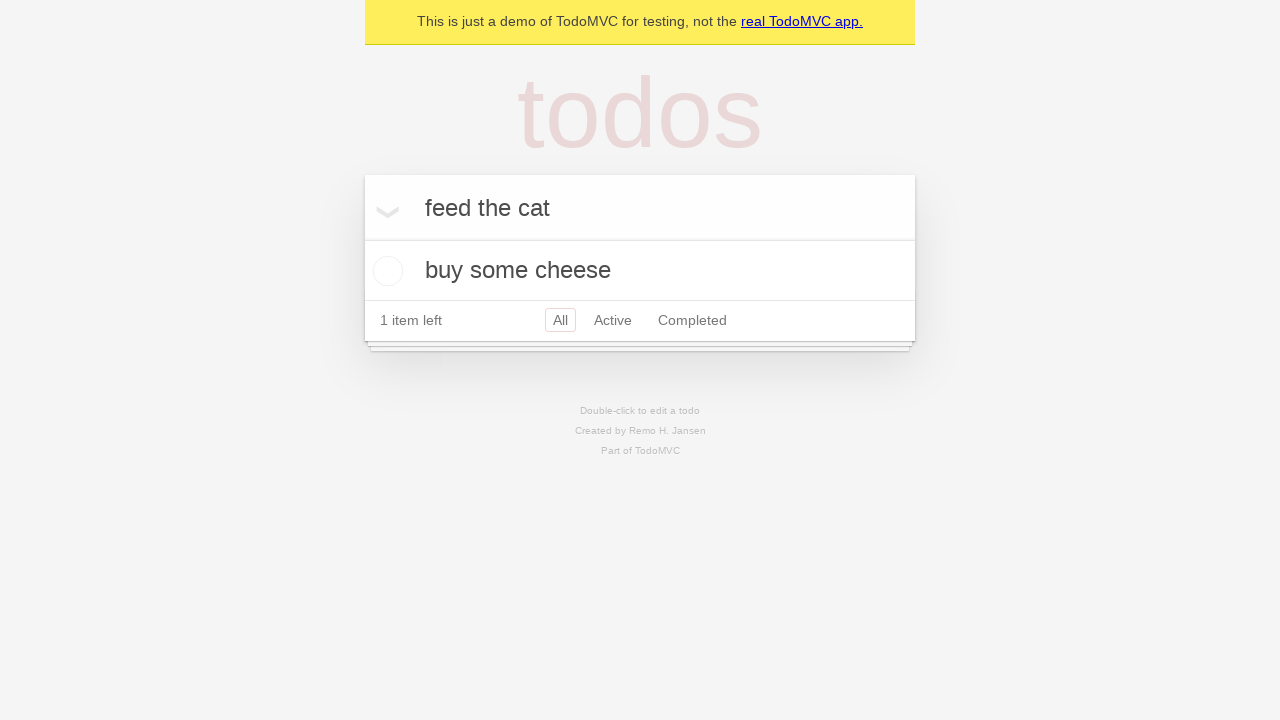

Pressed Enter to create todo item 'feed the cat' on internal:attr=[placeholder="What needs to be done?"i]
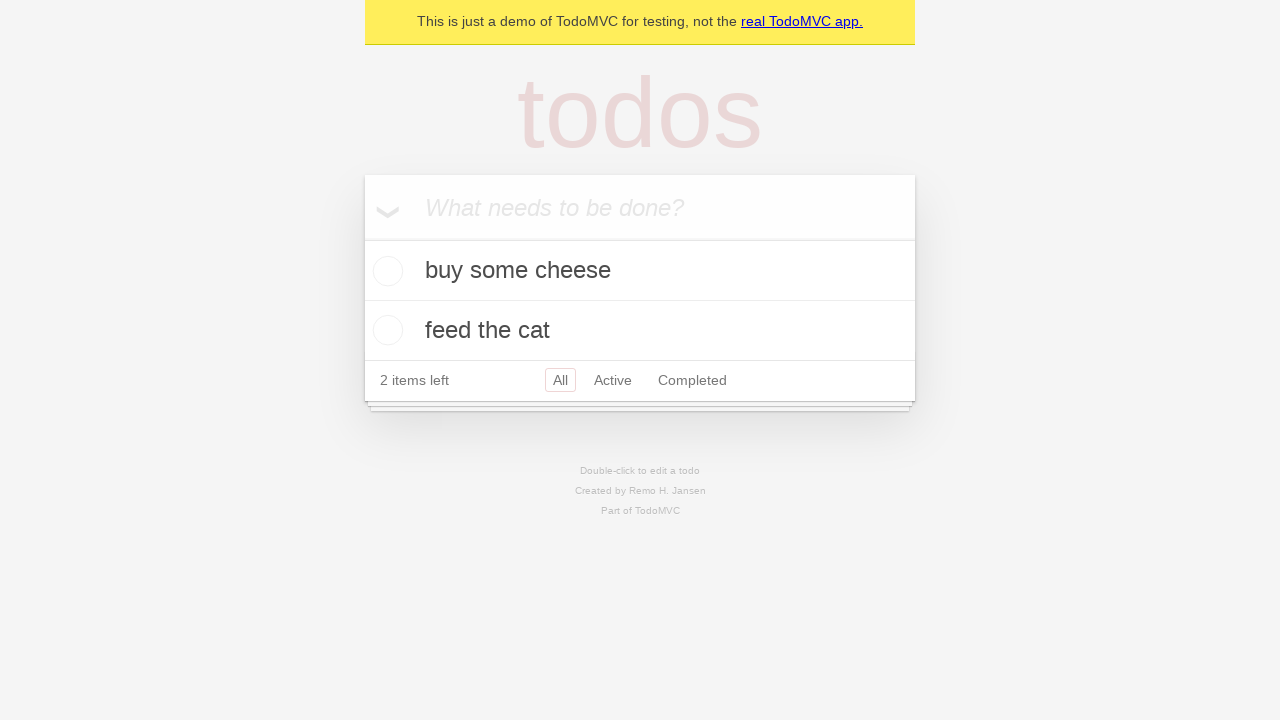

Filled todo input with 'book a doctors appointment' on internal:attr=[placeholder="What needs to be done?"i]
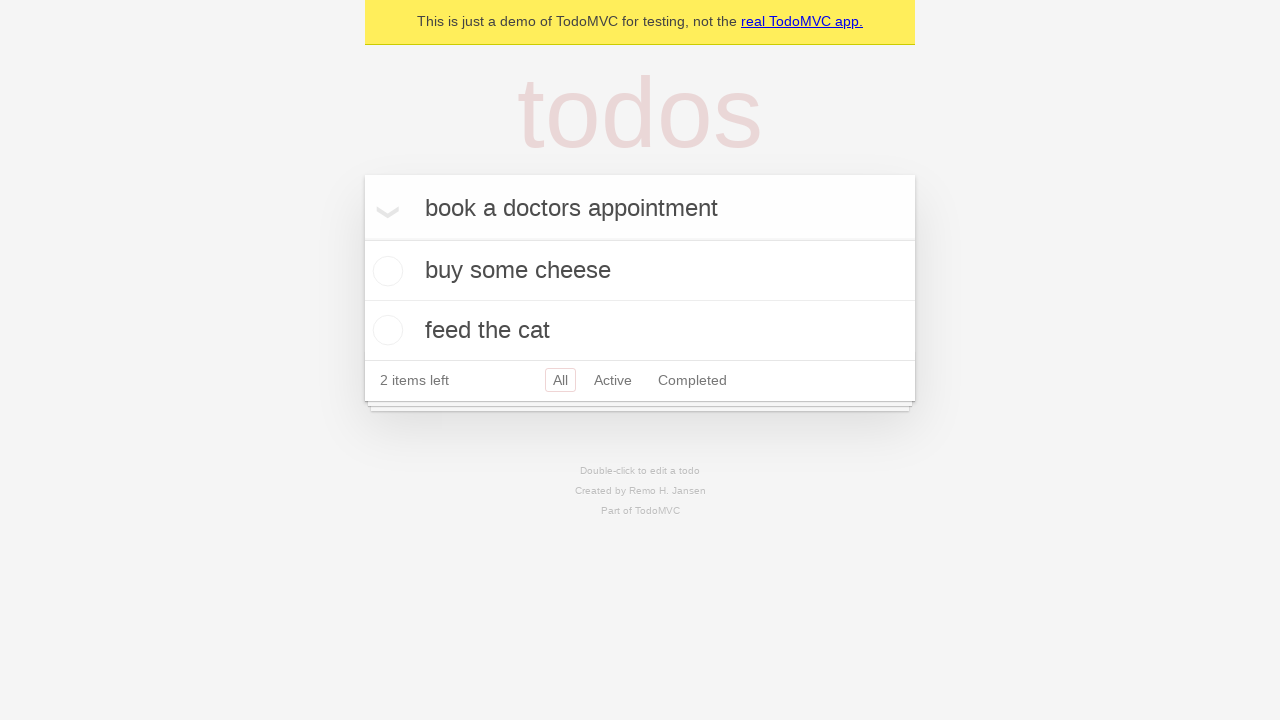

Pressed Enter to create todo item 'book a doctors appointment' on internal:attr=[placeholder="What needs to be done?"i]
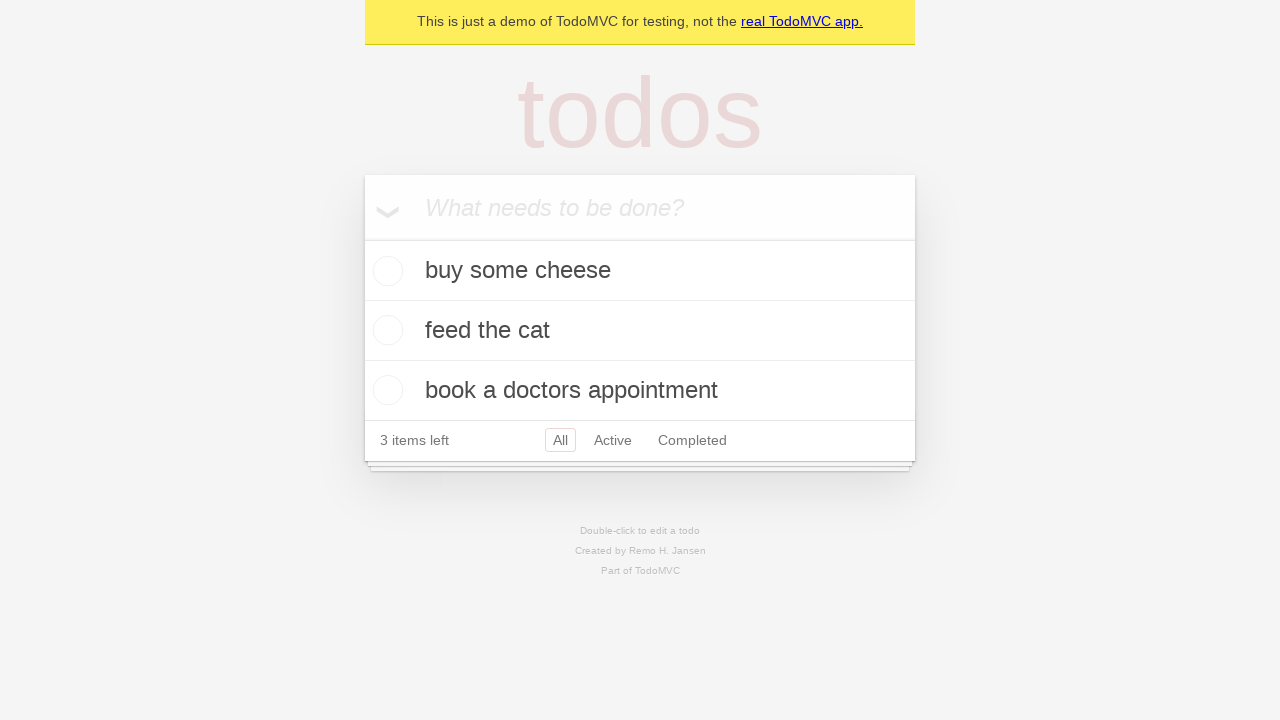

Retrieved all todo items
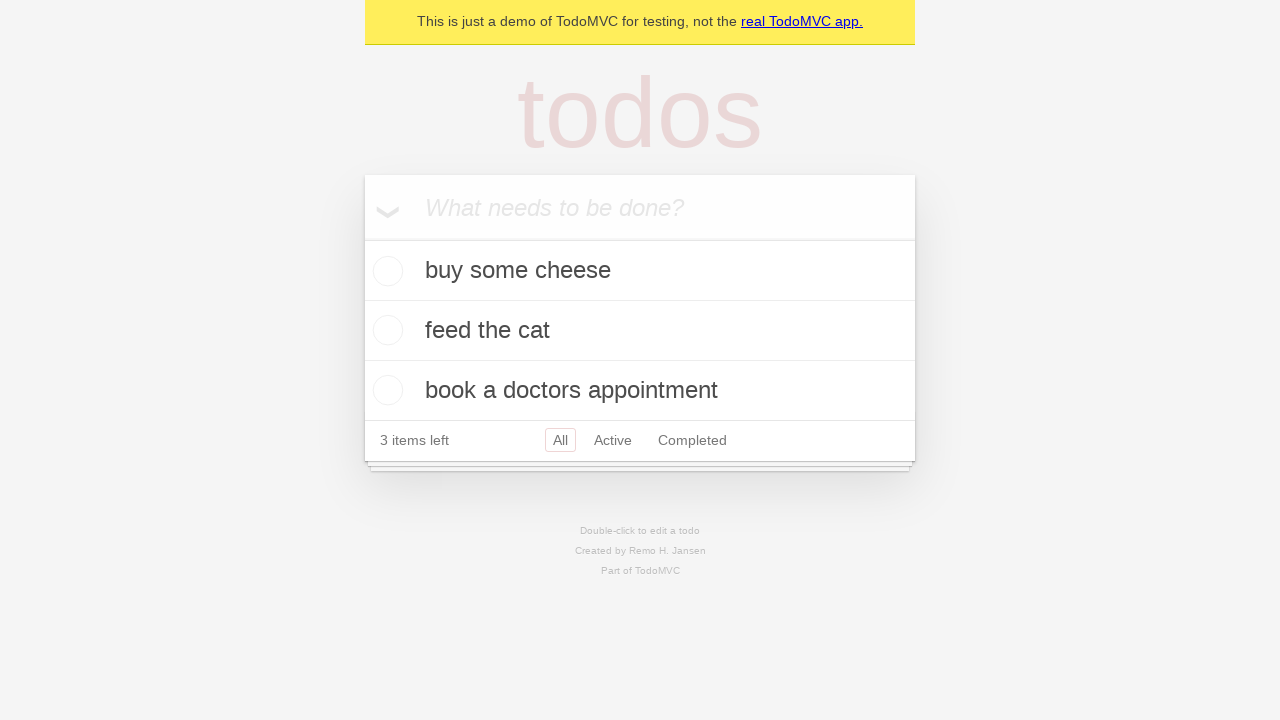

Selected second todo item
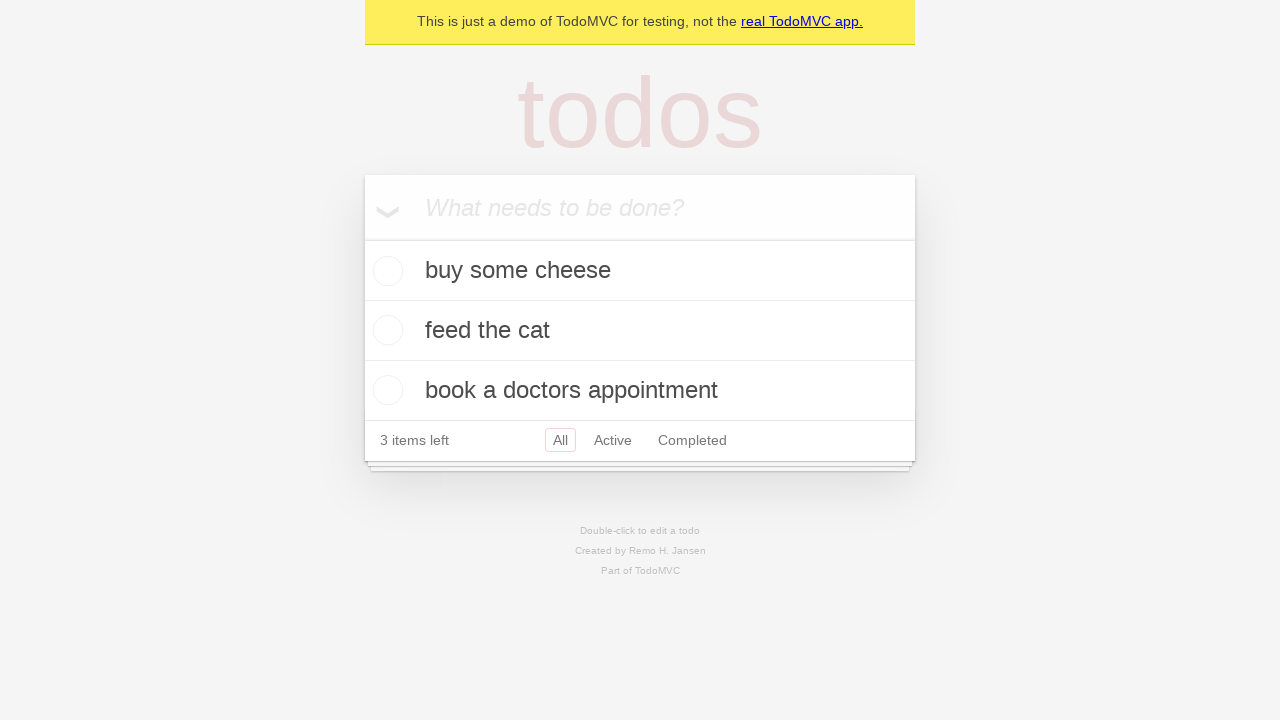

Double-clicked second todo item to enter edit mode at (640, 331) on internal:testid=[data-testid="todo-item"s] >> nth=1
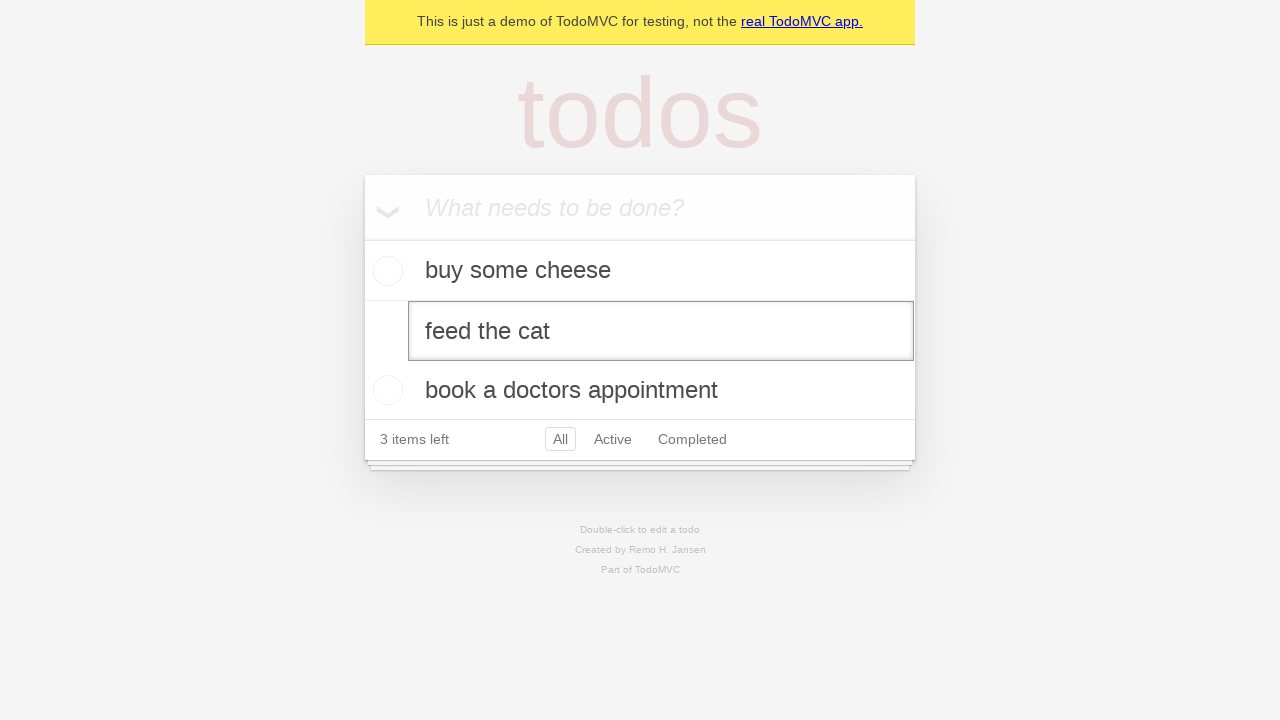

Located edit textbox in todo item
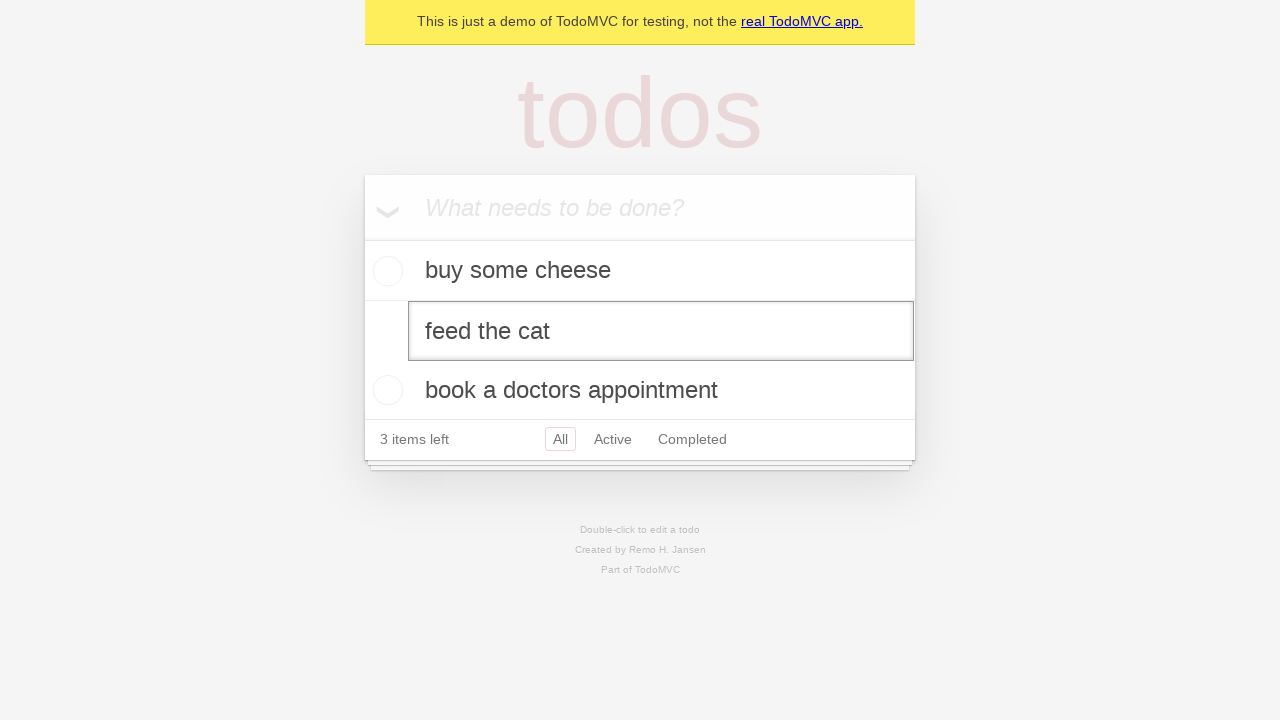

Filled edit field with new text 'buy some sausages' on internal:testid=[data-testid="todo-item"s] >> nth=1 >> internal:role=textbox[nam
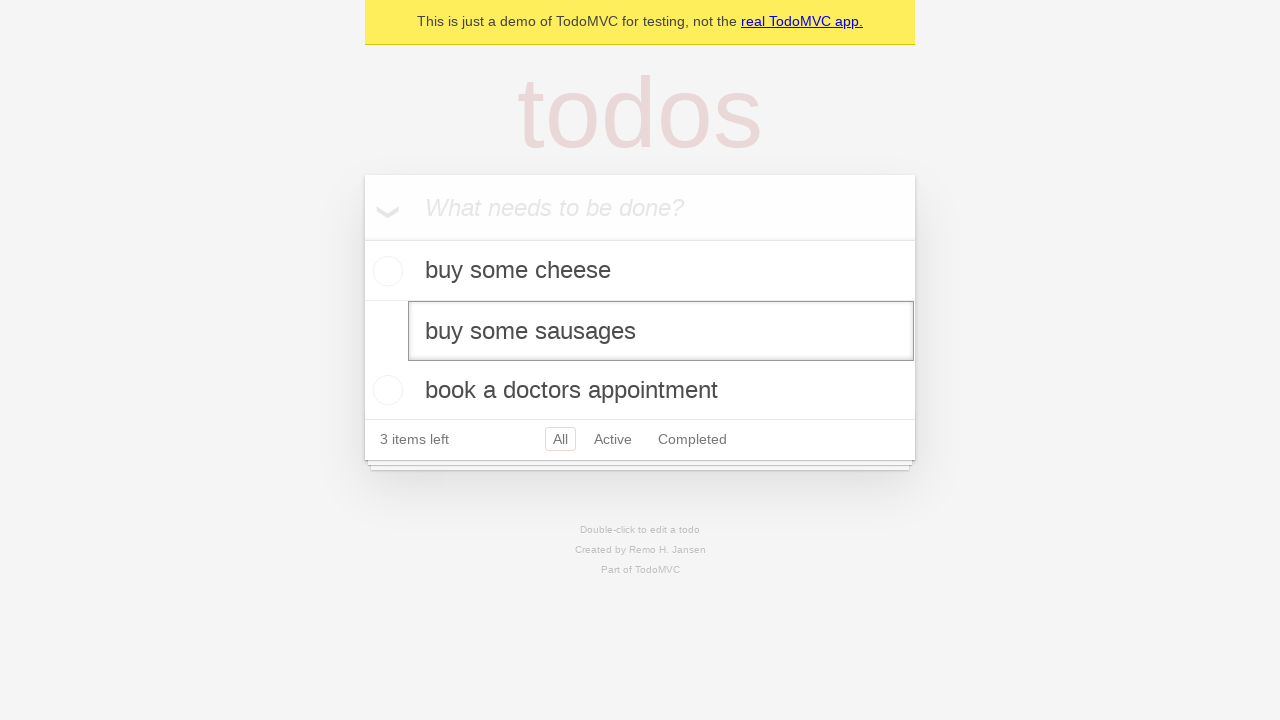

Pressed Enter to confirm the edited todo text on internal:testid=[data-testid="todo-item"s] >> nth=1 >> internal:role=textbox[nam
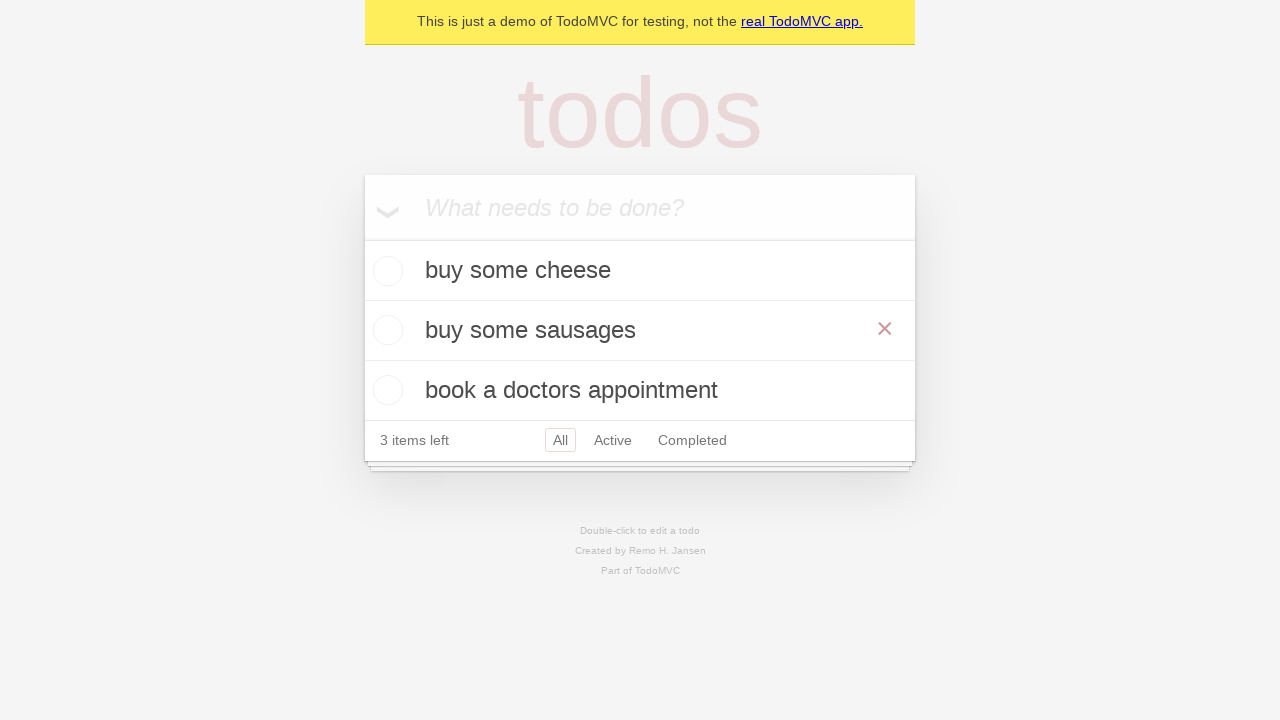

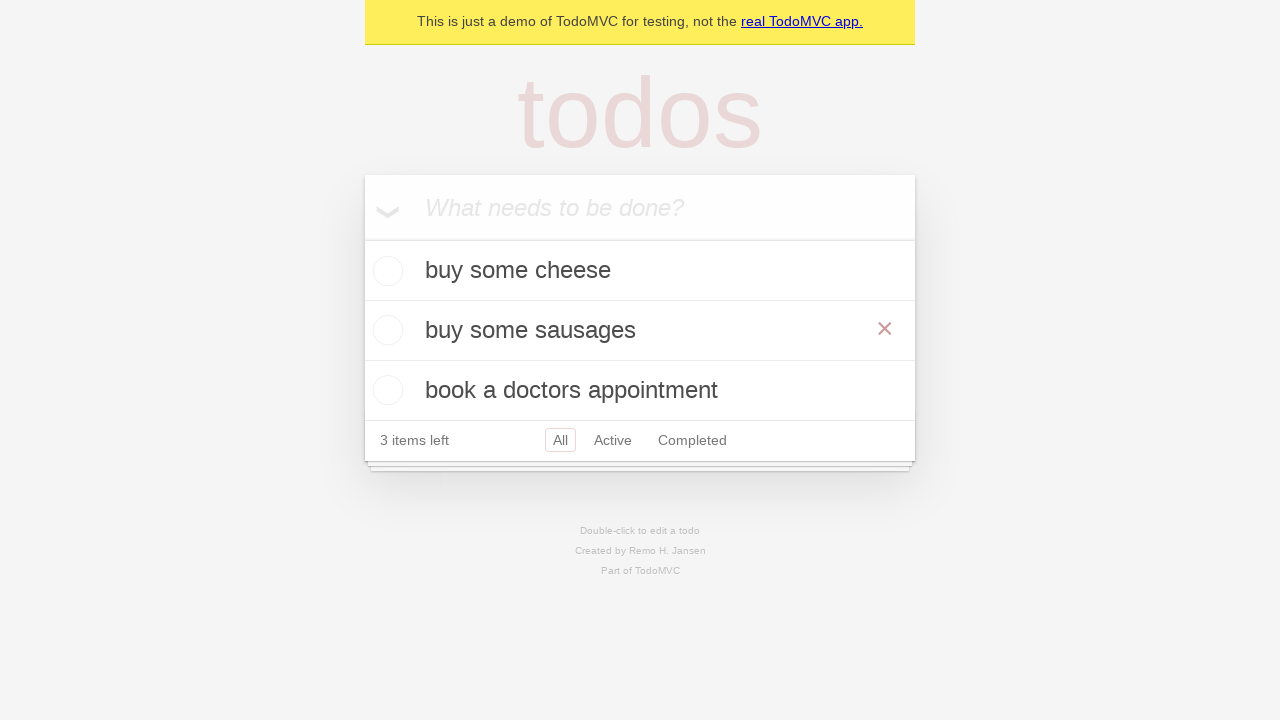